Navigates to BrowserLeaks canvas fingerprinting test page with an init script that modifies the canvas toDataURL method to demonstrate anti-fingerprinting techniques.

Starting URL: https://browserleaks.com/canvas

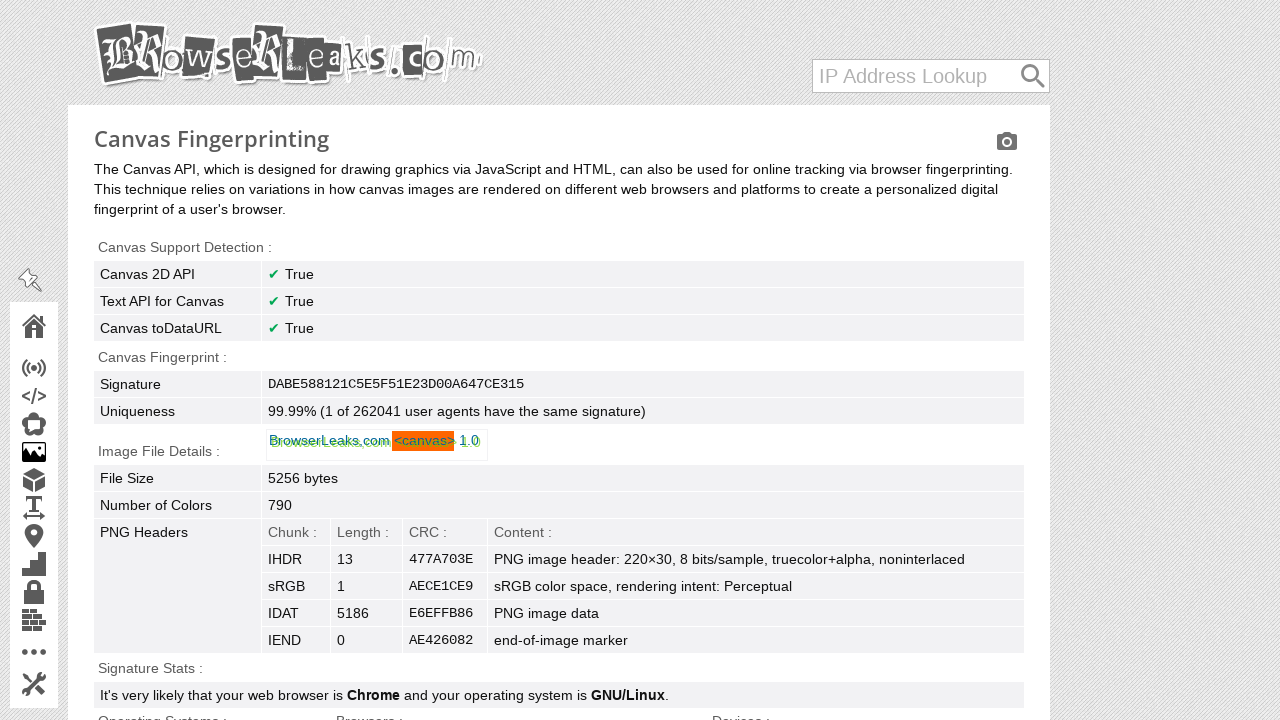

Added init script to modify canvas toDataURL for anti-fingerprinting
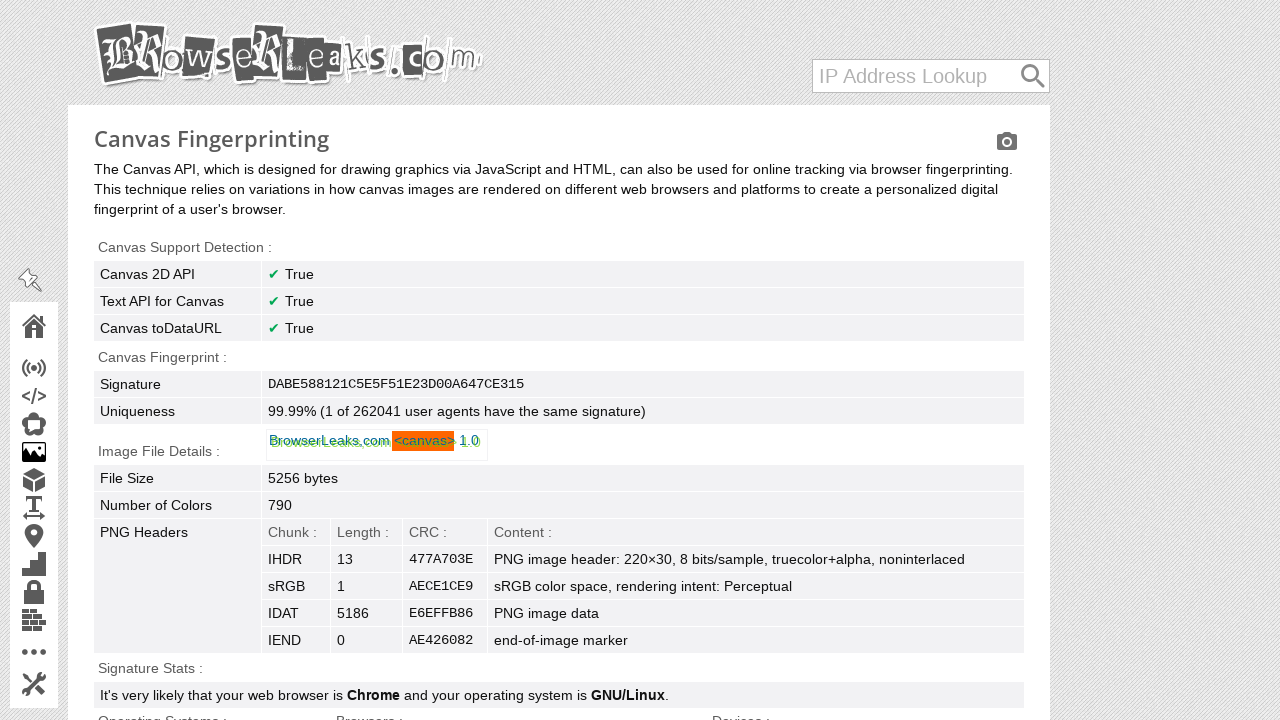

Reloaded page to apply canvas fingerprinting init script
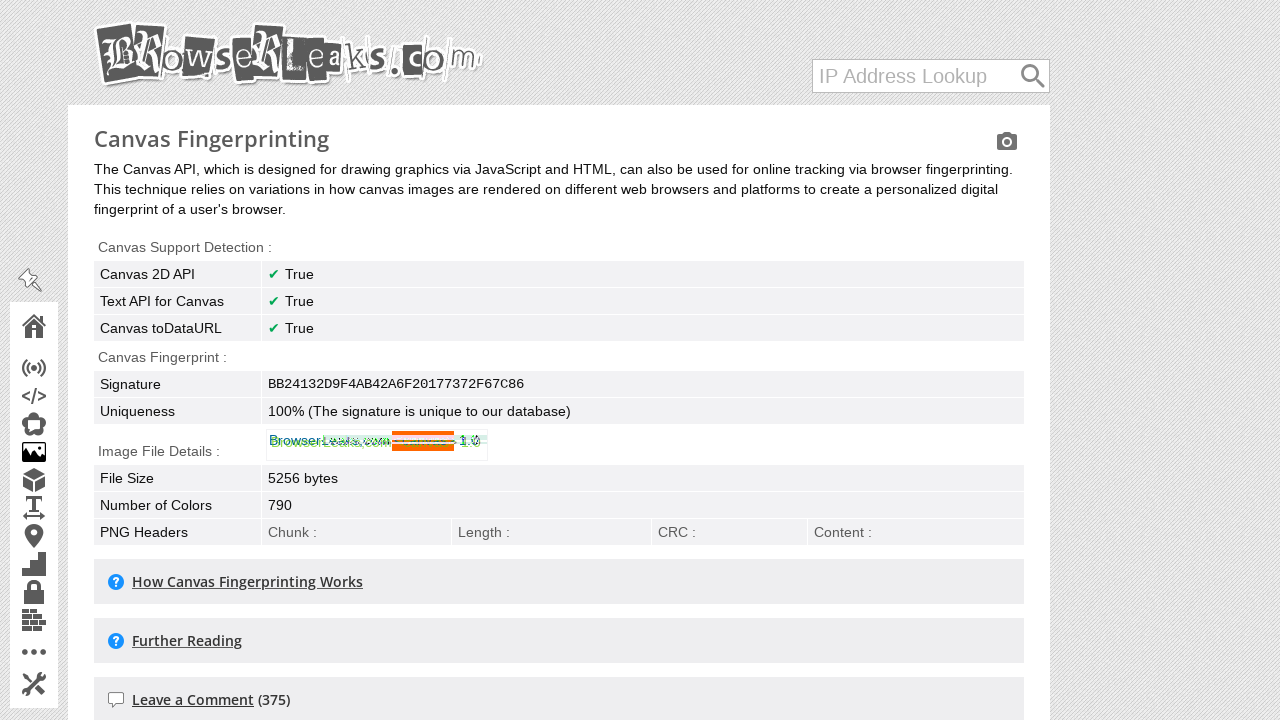

Canvas hash element loaded on BrowserLeaks canvas fingerprinting test page
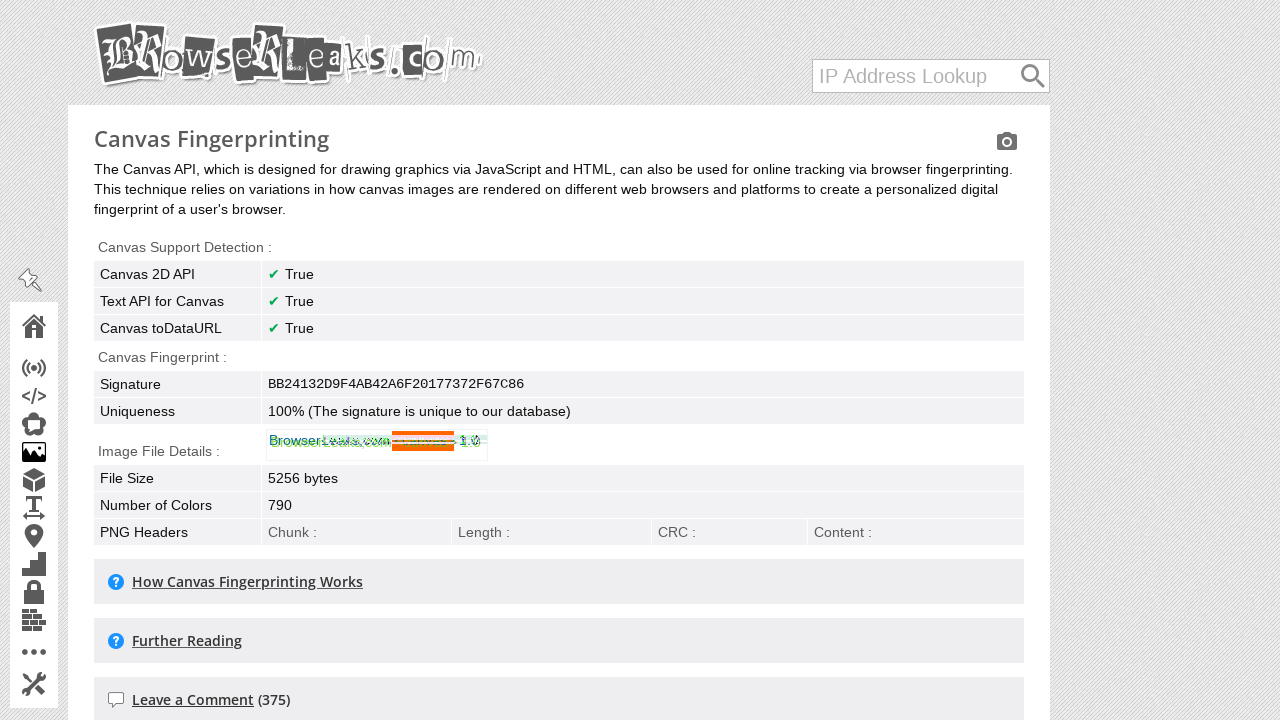

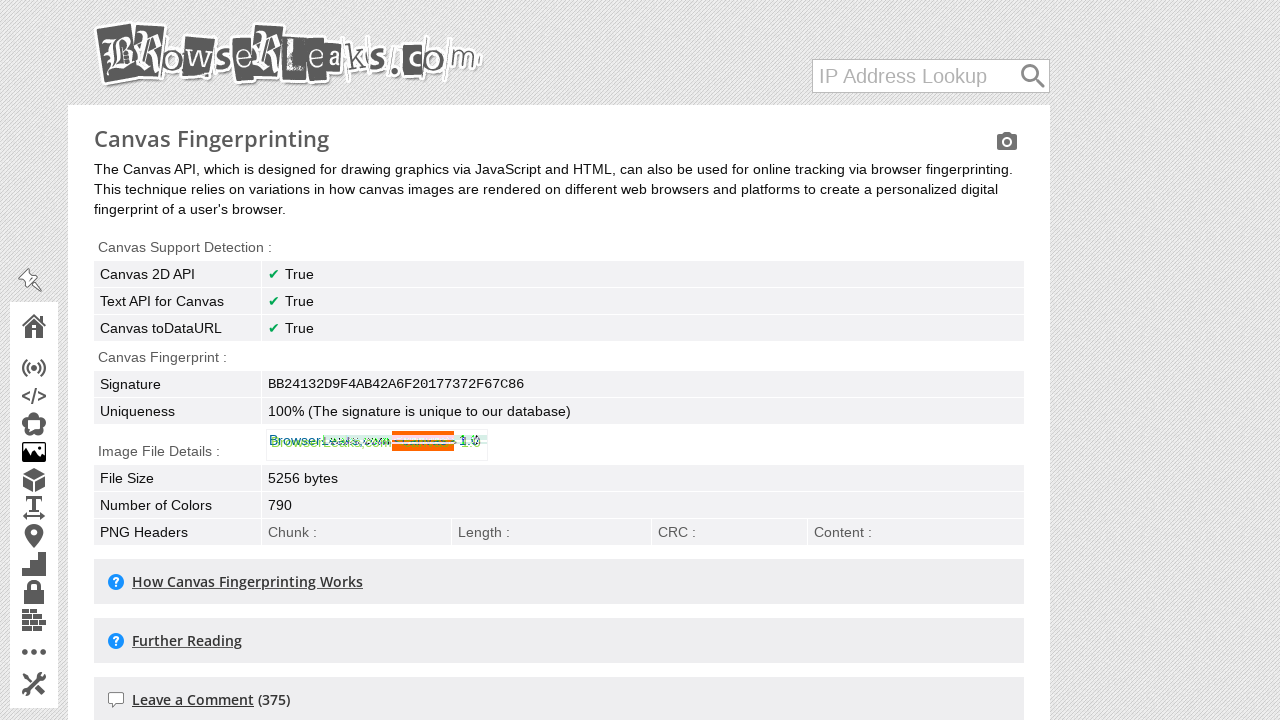